Tests navigation to the Java documentation page by clicking Get Started, hovering over the language dropdown, selecting Java, and verifying the page content

Starting URL: https://playwright.dev/

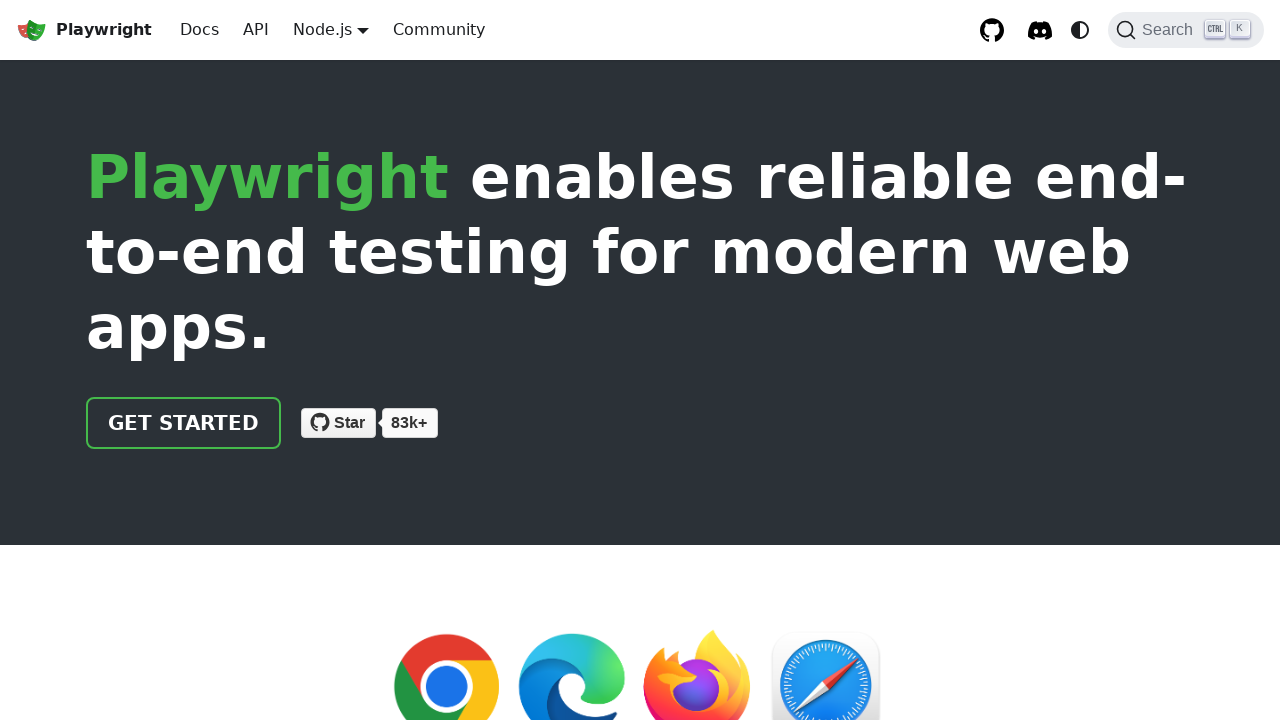

Clicked 'Get started' link at (184, 423) on internal:role=link[name="Get started"i]
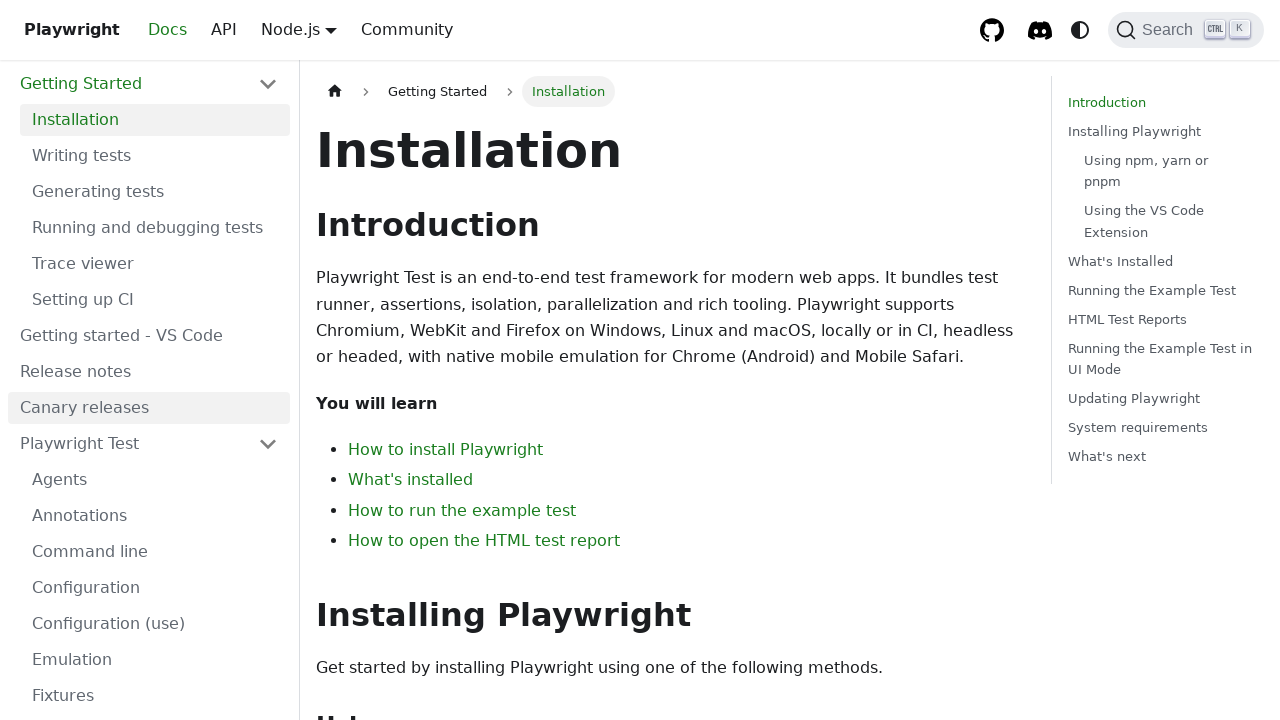

Hovered over Node.js language dropdown button at (322, 29) on internal:role=button[name="Node.js"i]
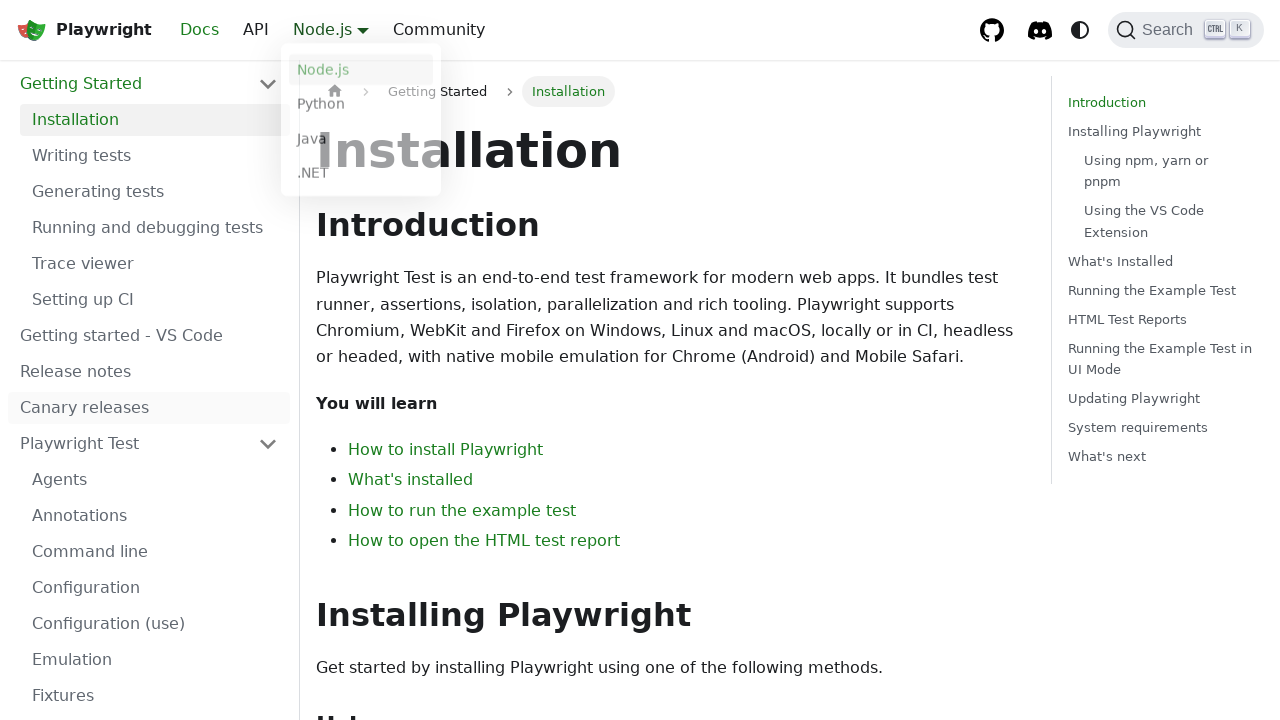

Clicked on Java option in language dropdown at (361, 142) on internal:text="Java"s
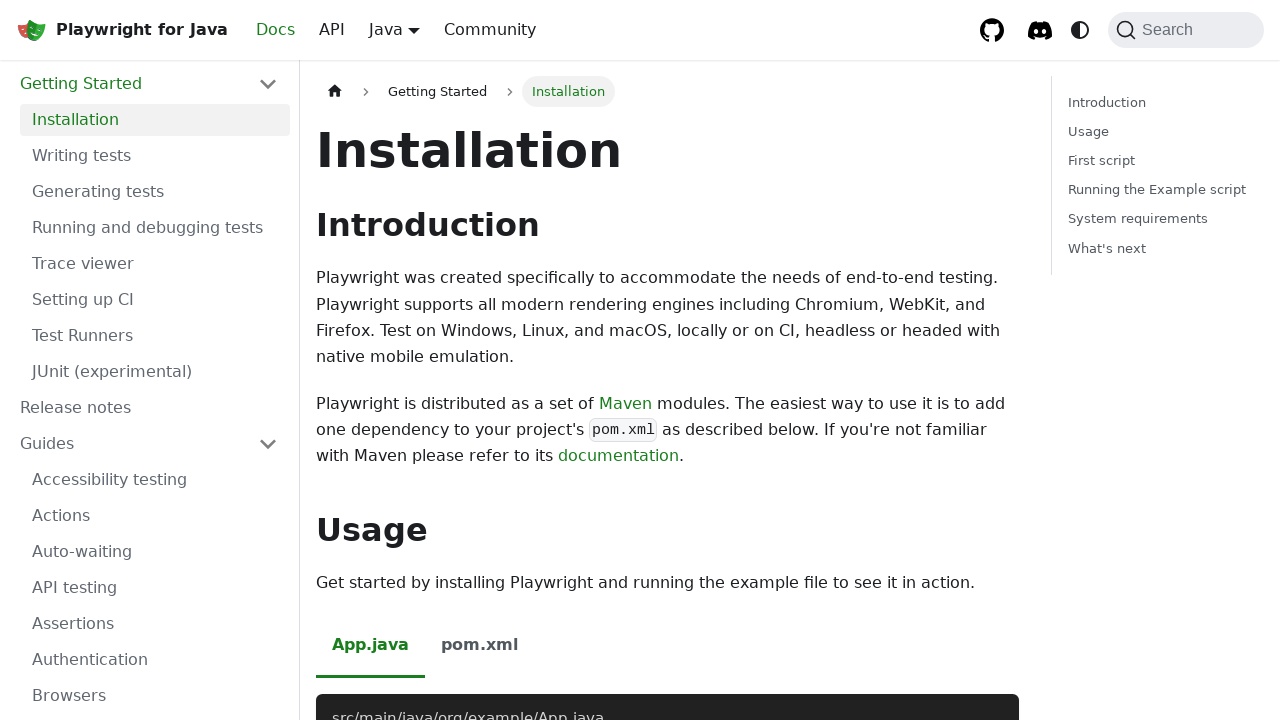

Verified URL is Java intro page (https://playwright.dev/java/docs/intro)
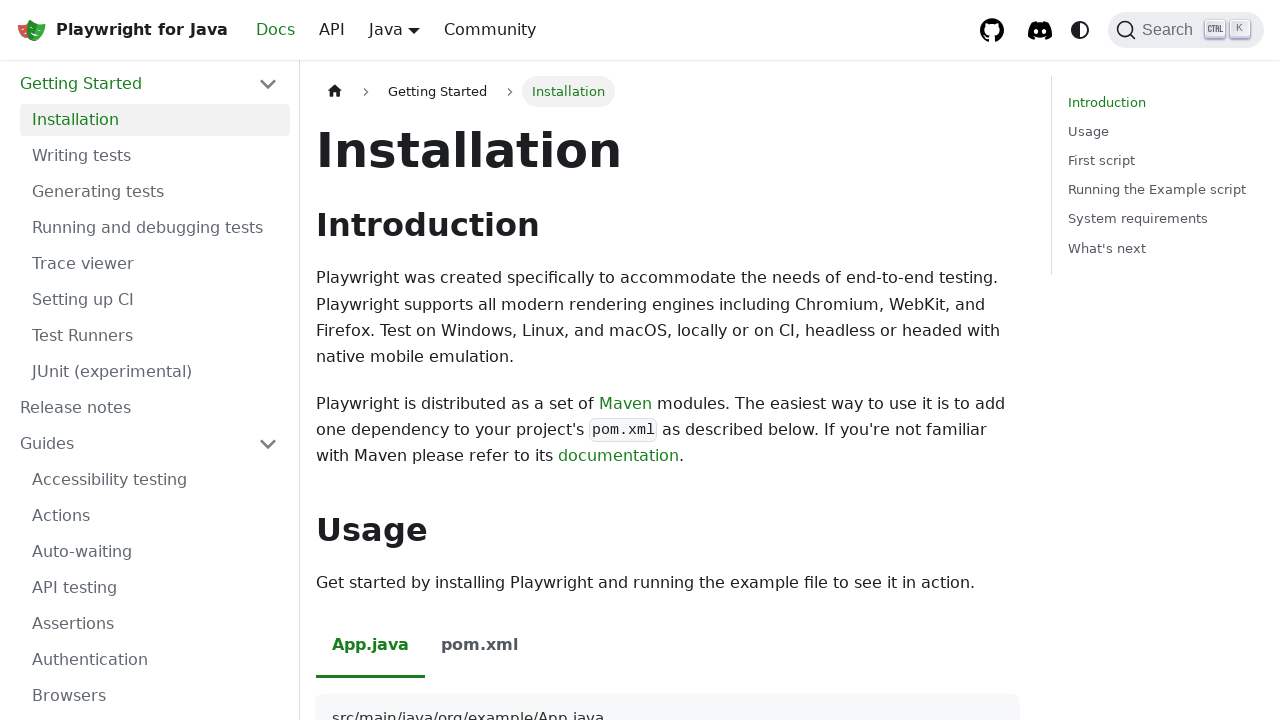

Verified 'Installing Playwright' text is not visible
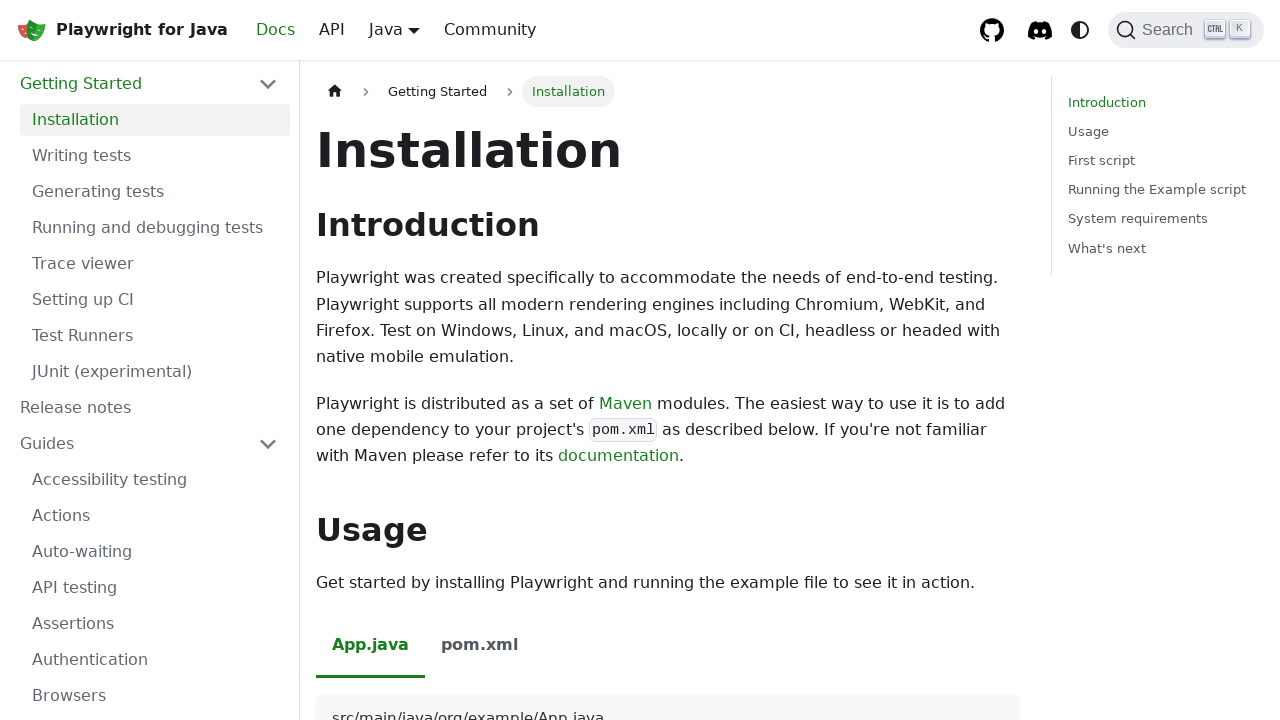

Verified Java-specific Maven description is visible on the page
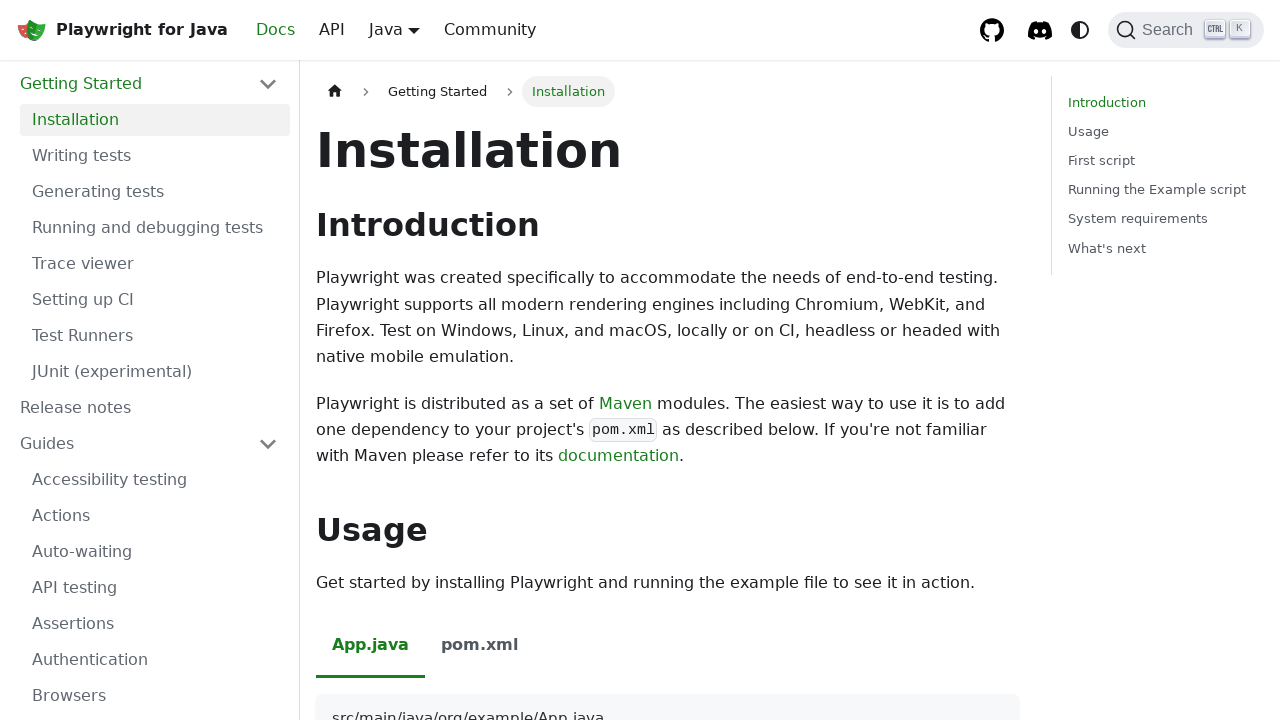

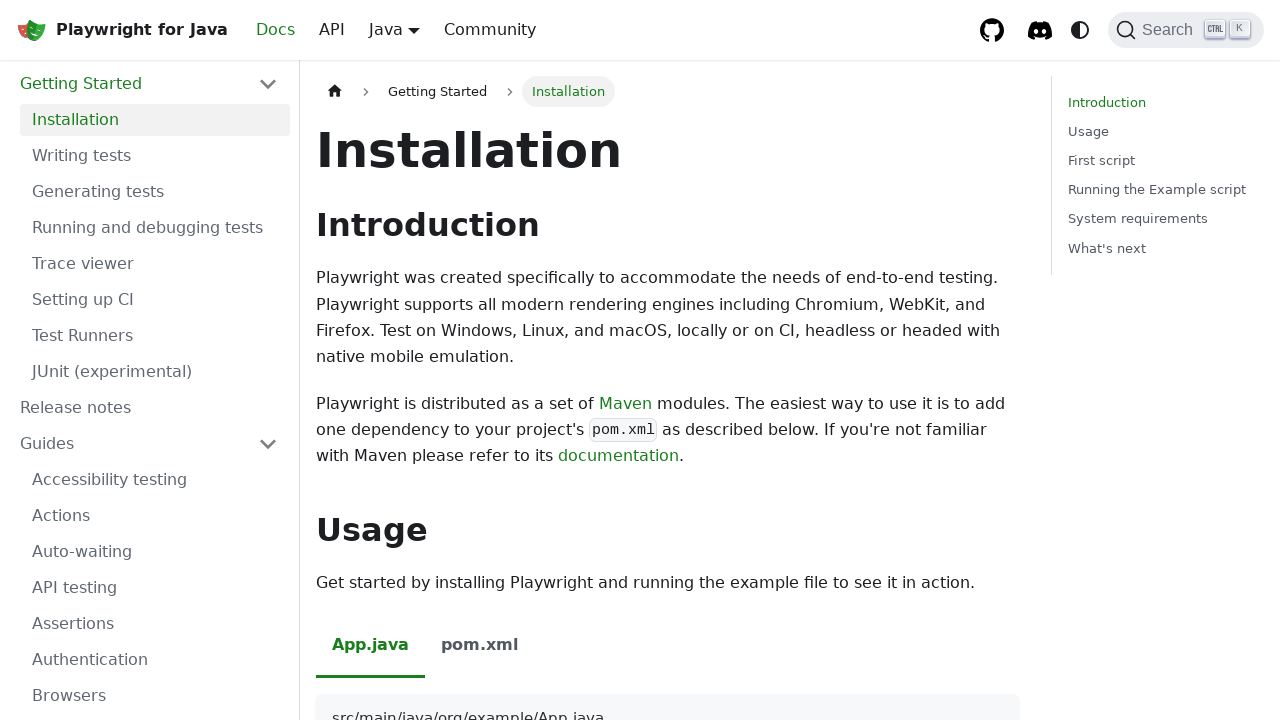